Navigates to the OrangeHRM application page and verifies the page loads successfully by checking the current URL.

Starting URL: http://alchemy.hguy.co/orangehrm

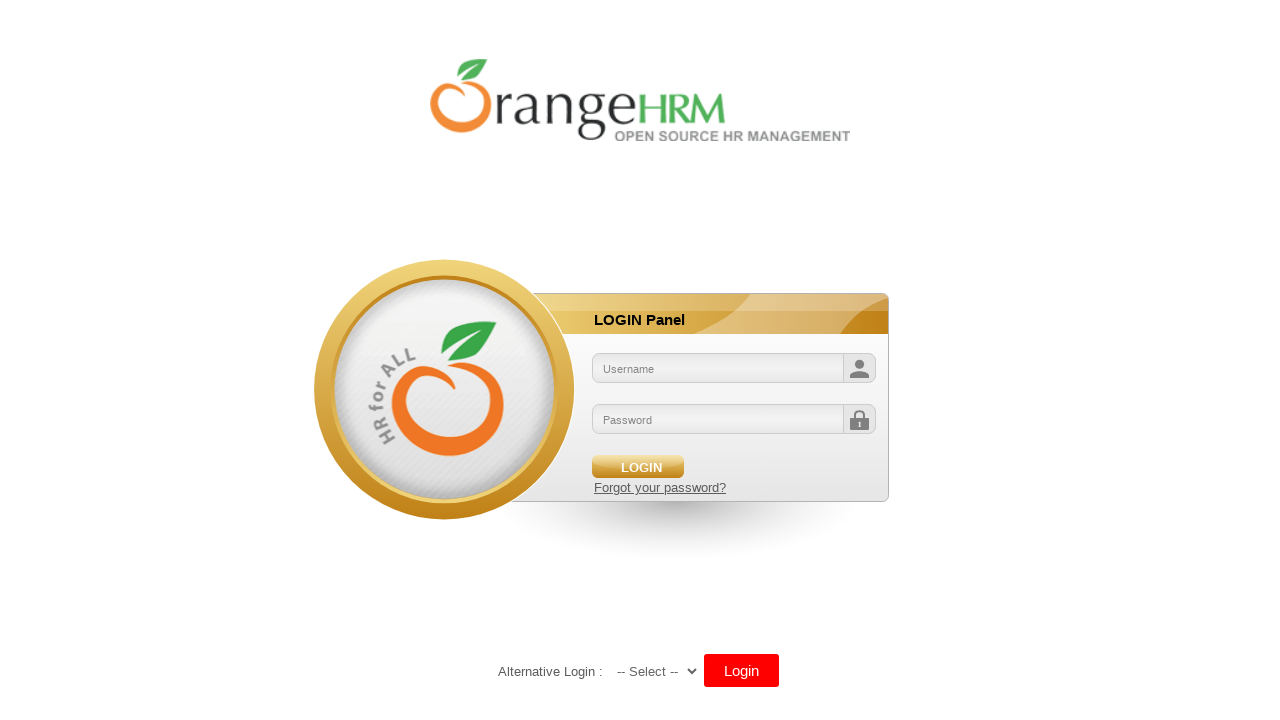

Navigated to OrangeHRM application at http://alchemy.hguy.co/orangehrm
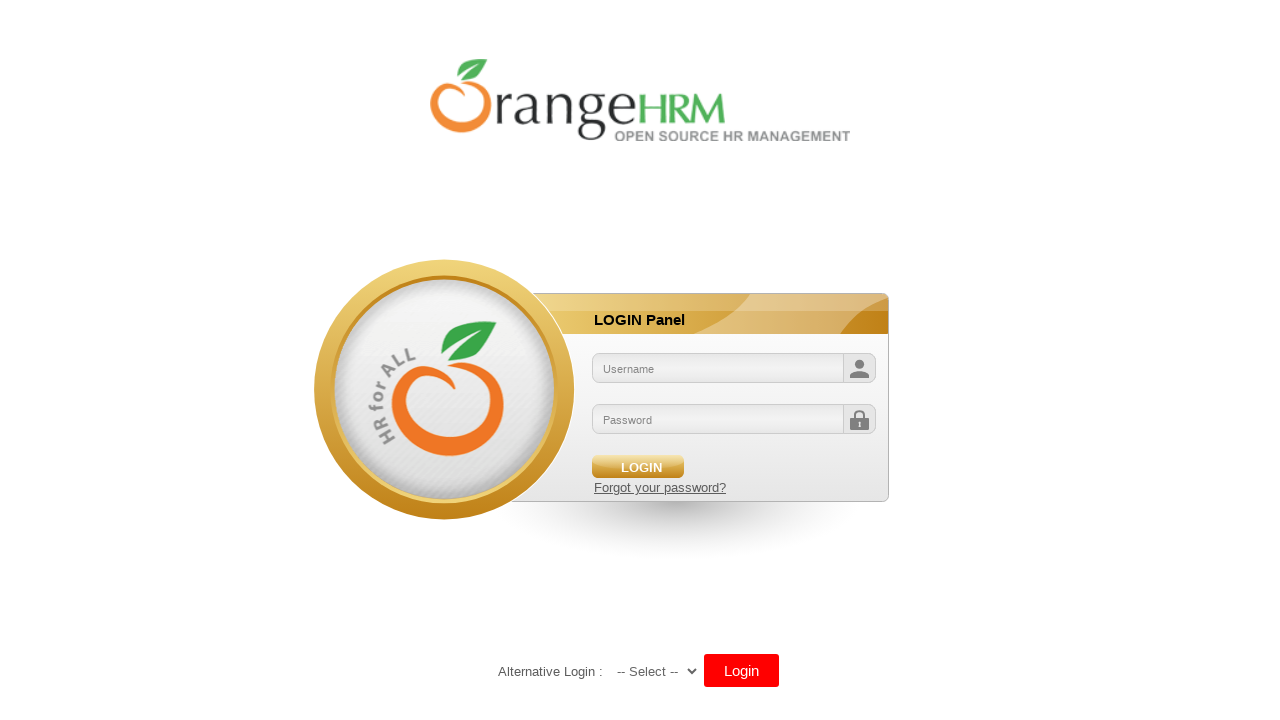

Page DOM content loaded successfully
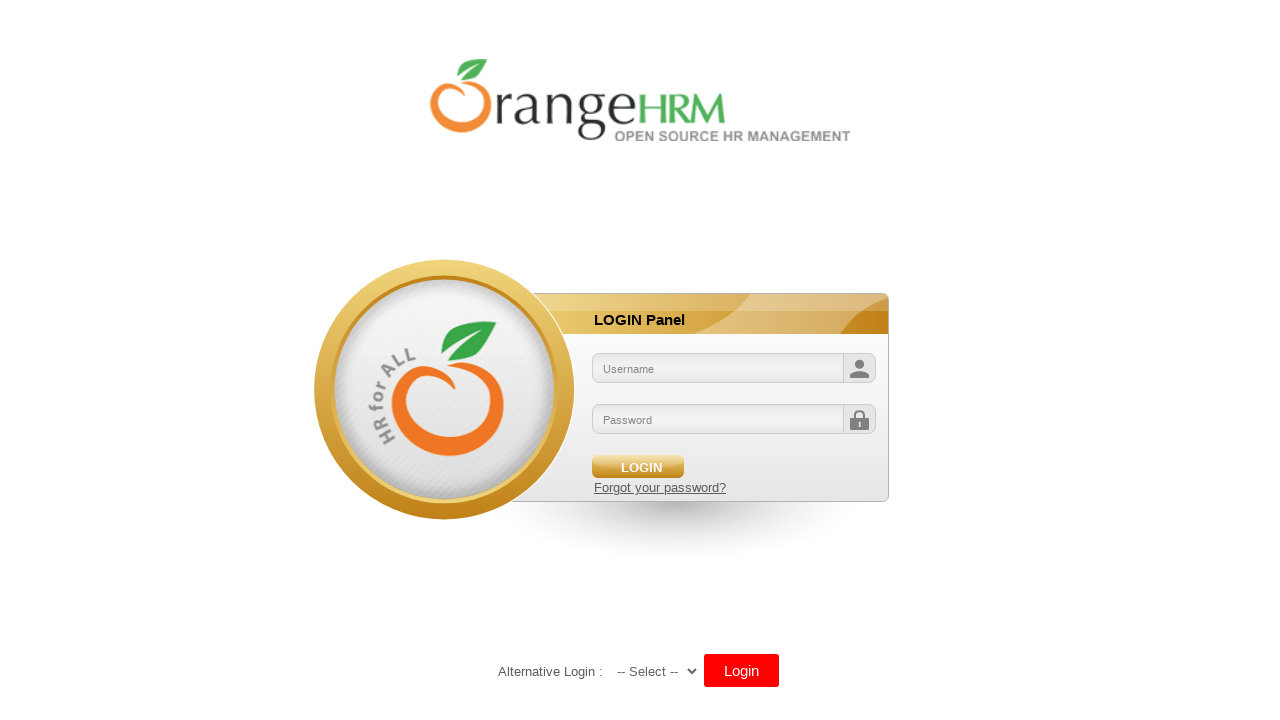

Verified current URL: http://alchemy.hguy.co:8080/orangehrm/symfony/web/index.php/auth/login
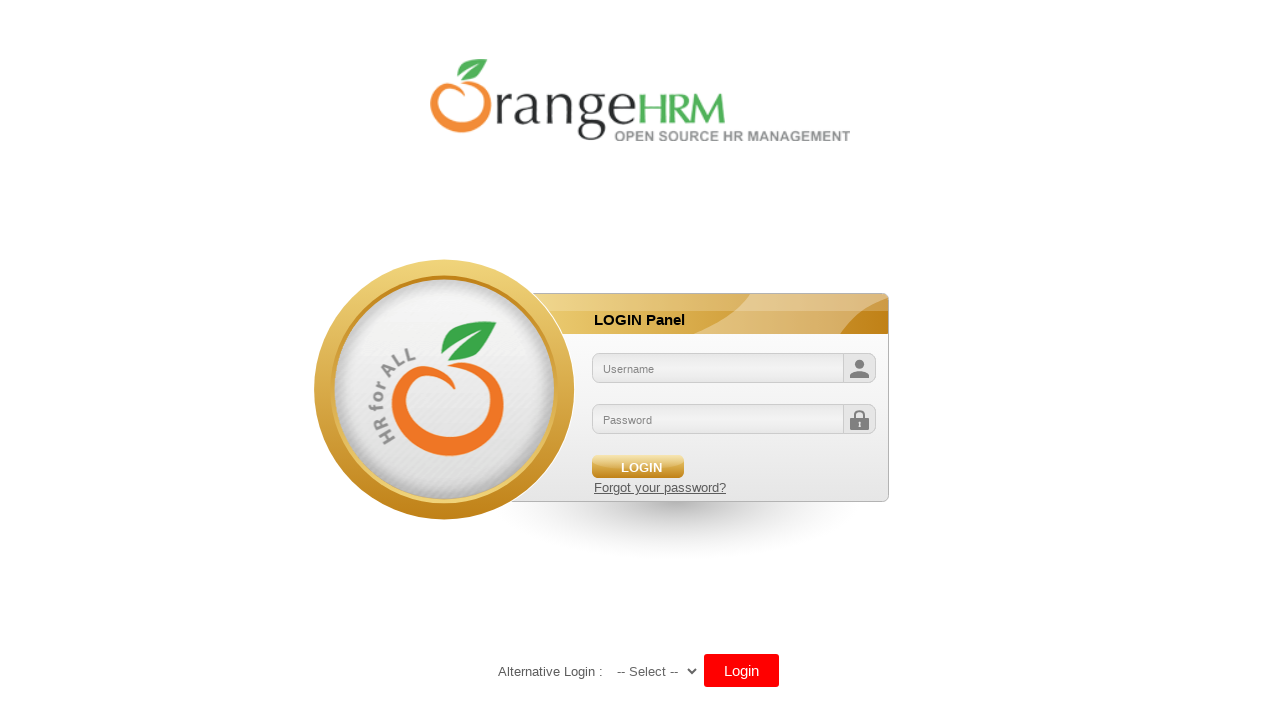

Printed page URL: http://alchemy.hguy.co:8080/orangehrm/symfony/web/index.php/auth/login
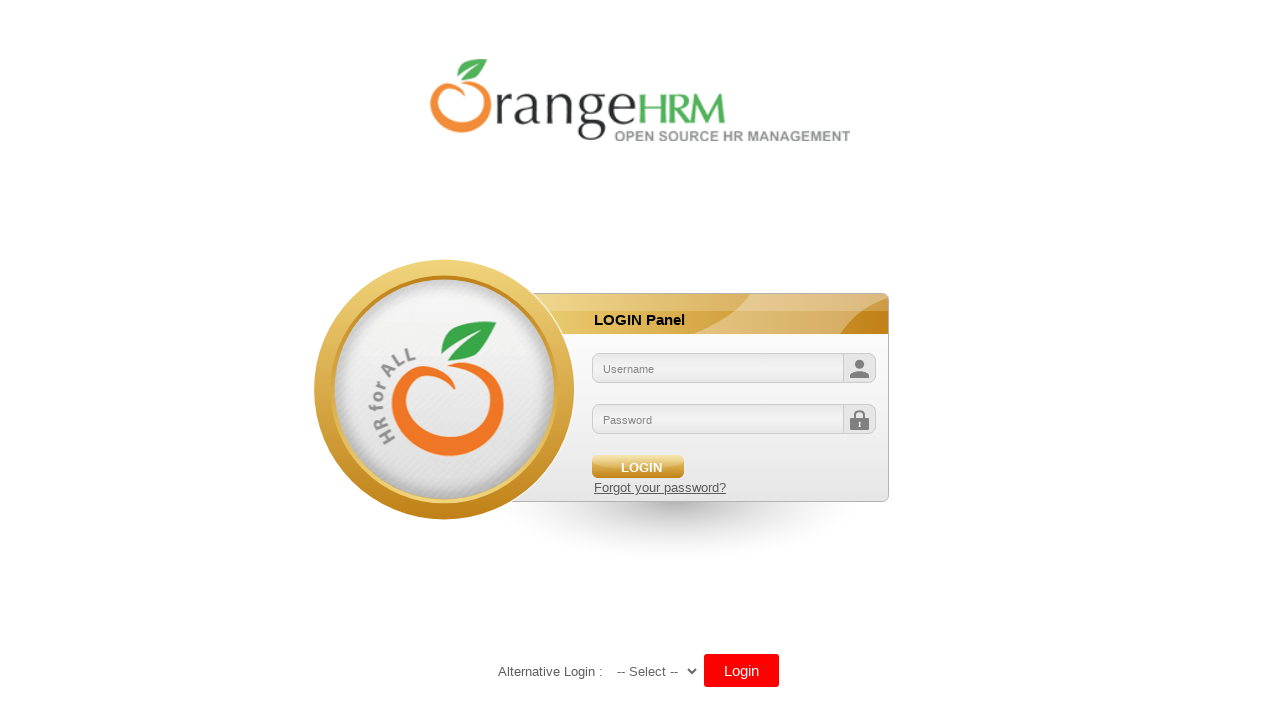

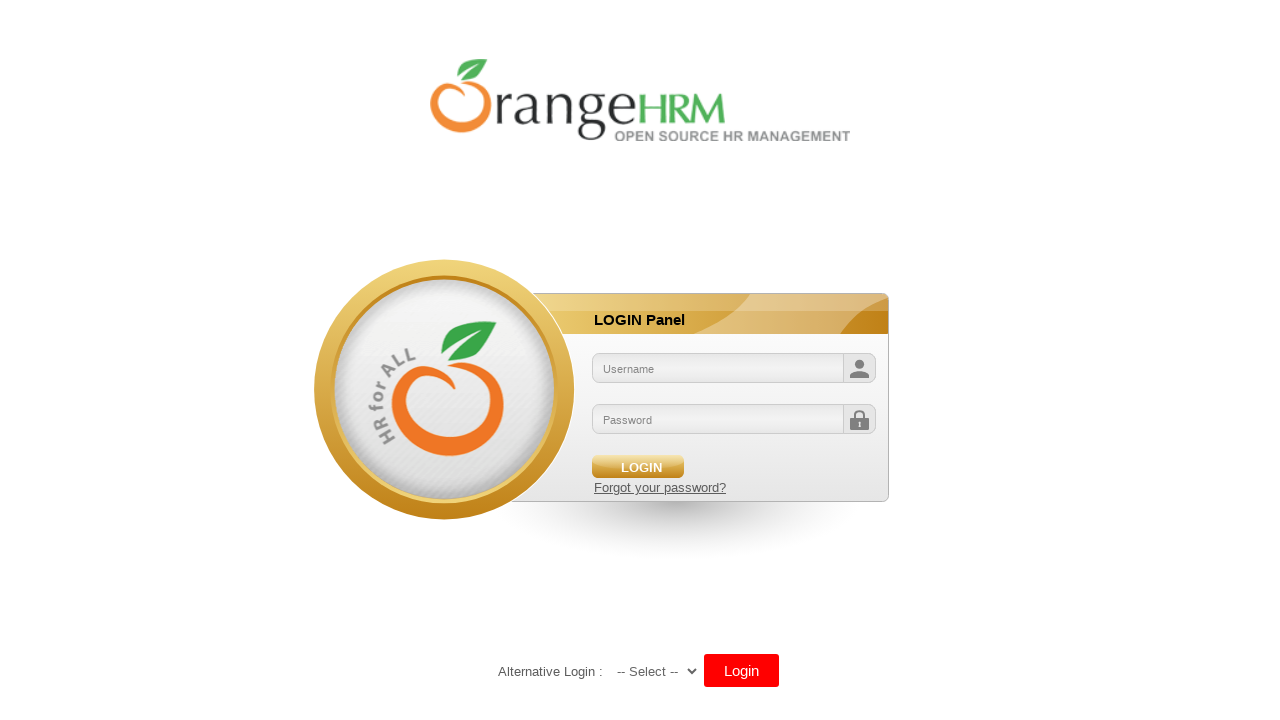